Navigates to the CMS.gov website and clicks on the Medicare link

Starting URL: https://www.cms.gov/

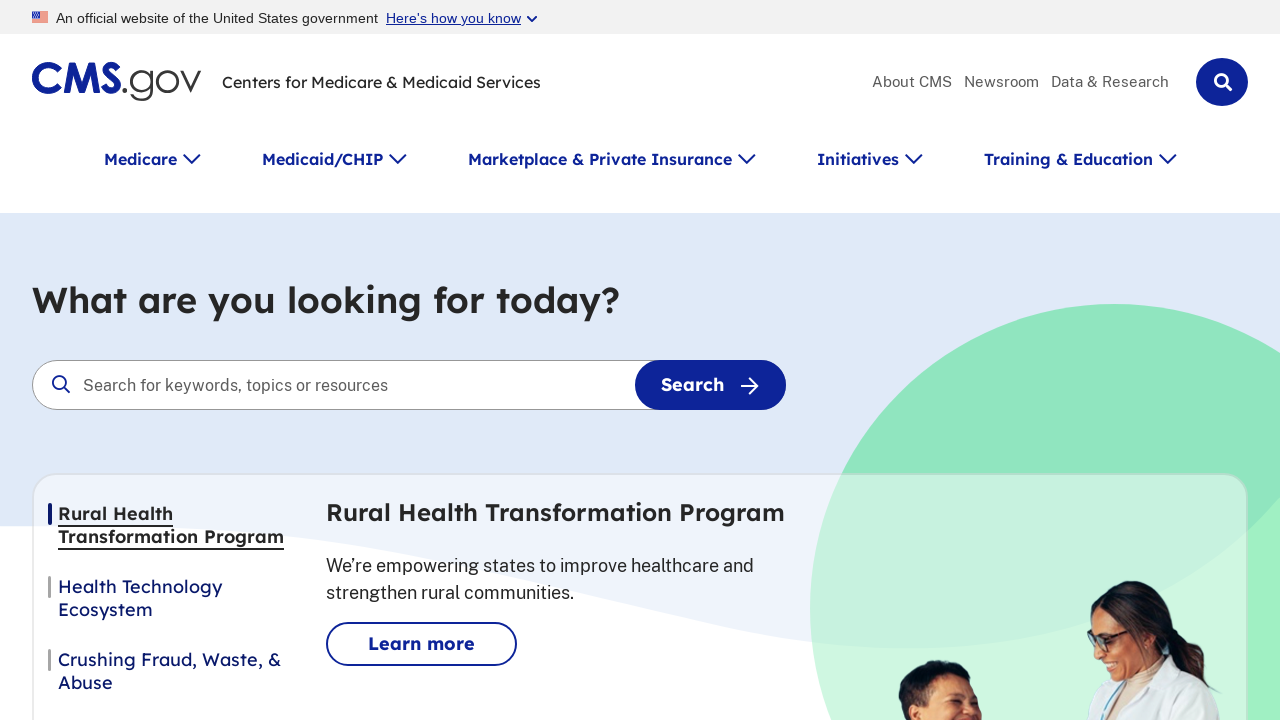

Clicked on the Medicare link at (152, 159) on #Medicare
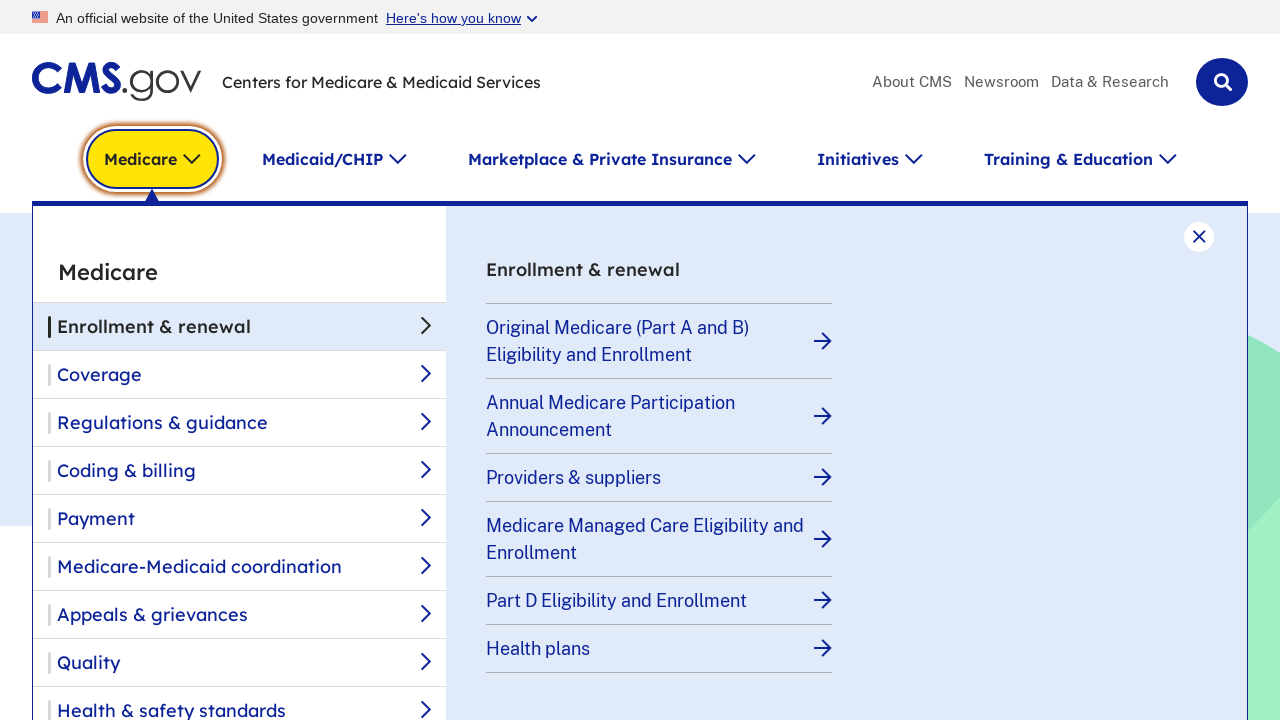

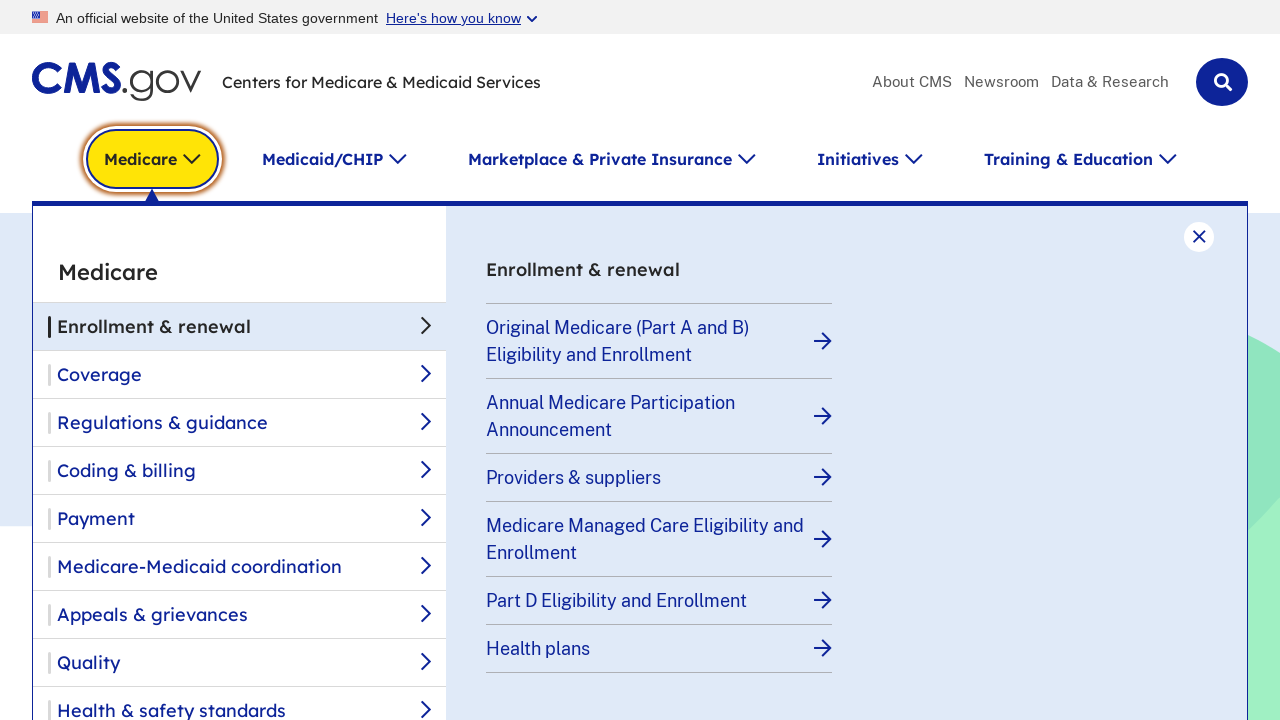